Tests JavaScript alert handling by entering a name, triggering an alert, verifying alert text contains the name, and accepting the alert

Starting URL: https://rahulshettyacademy.com/AutomationPractice/

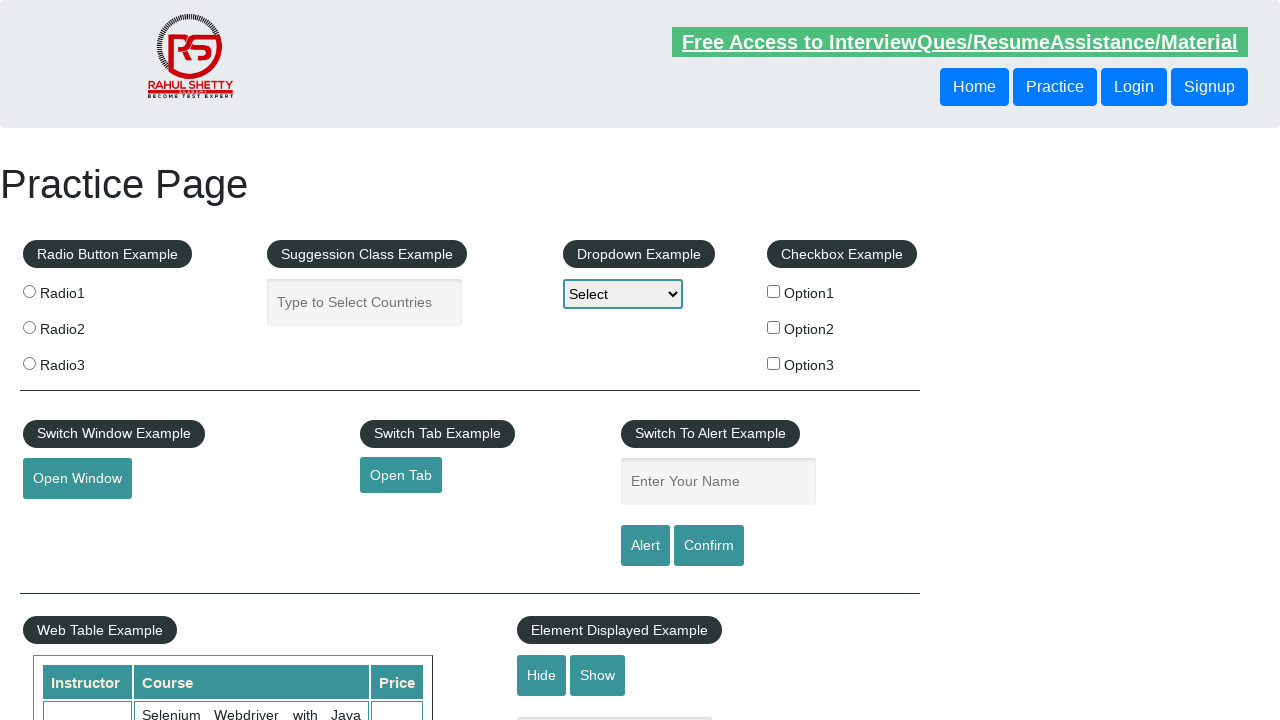

Filled name input field with 'dk' on input[placeholder='Enter Your Name']
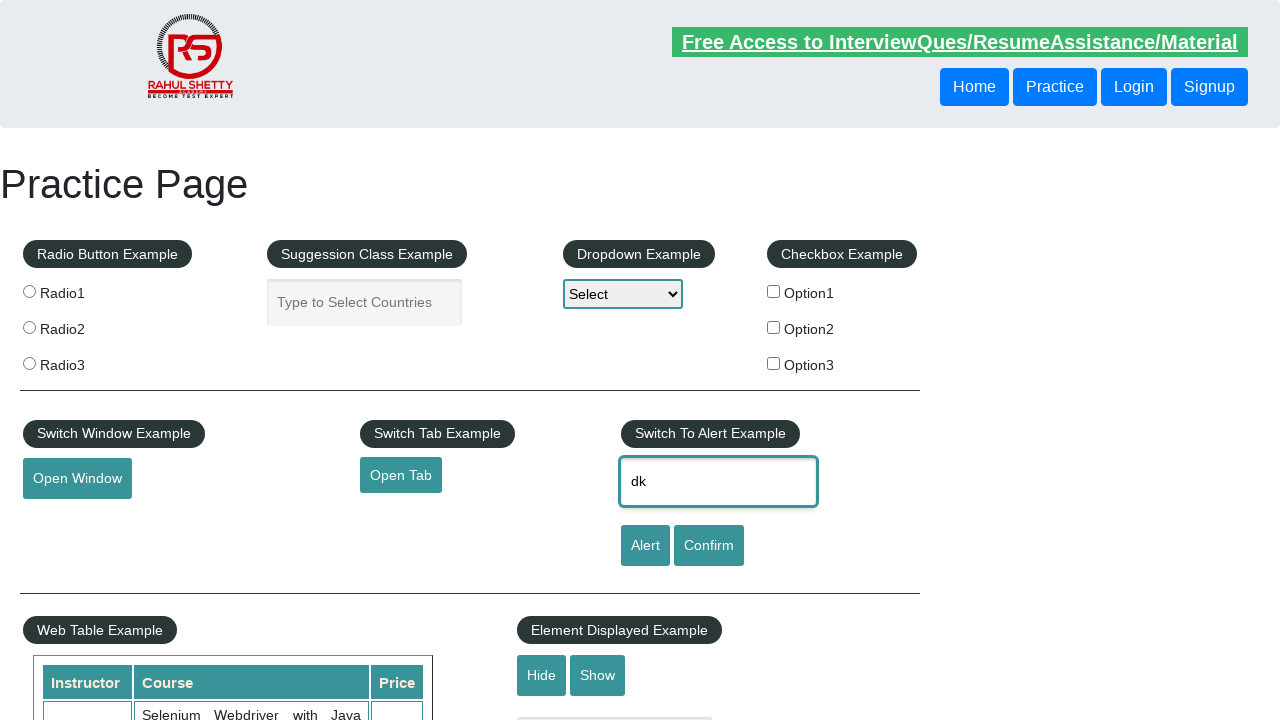

Clicked Alert button to trigger alert at (645, 546) on input[value='Alert']
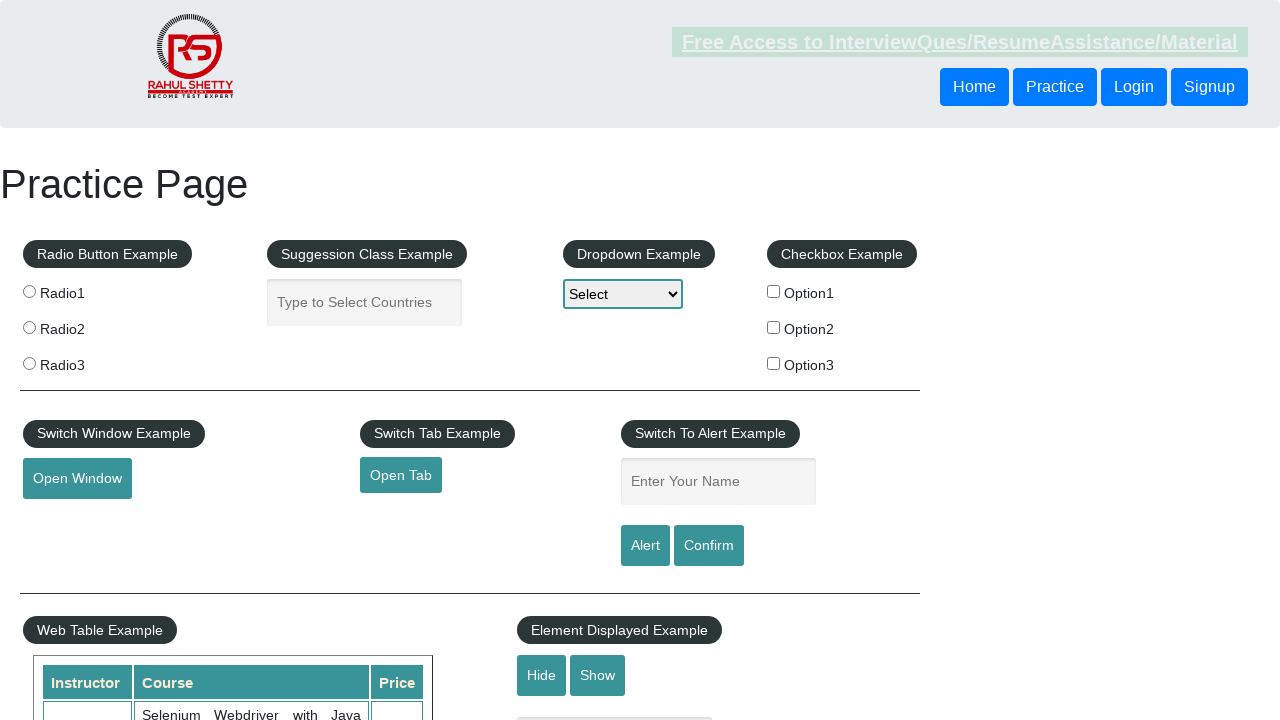

Set up alert dialog handler to accept alerts
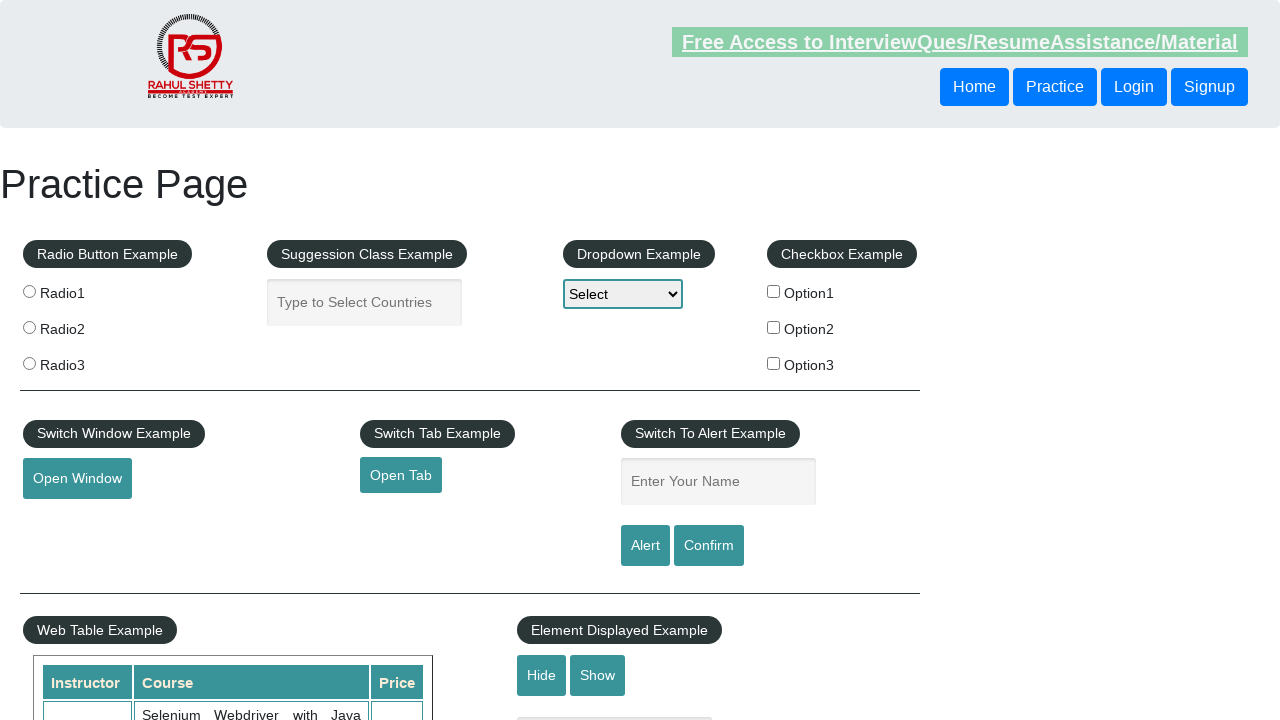

Clicked Alert button again to trigger and accept the alert at (645, 546) on input[value='Alert']
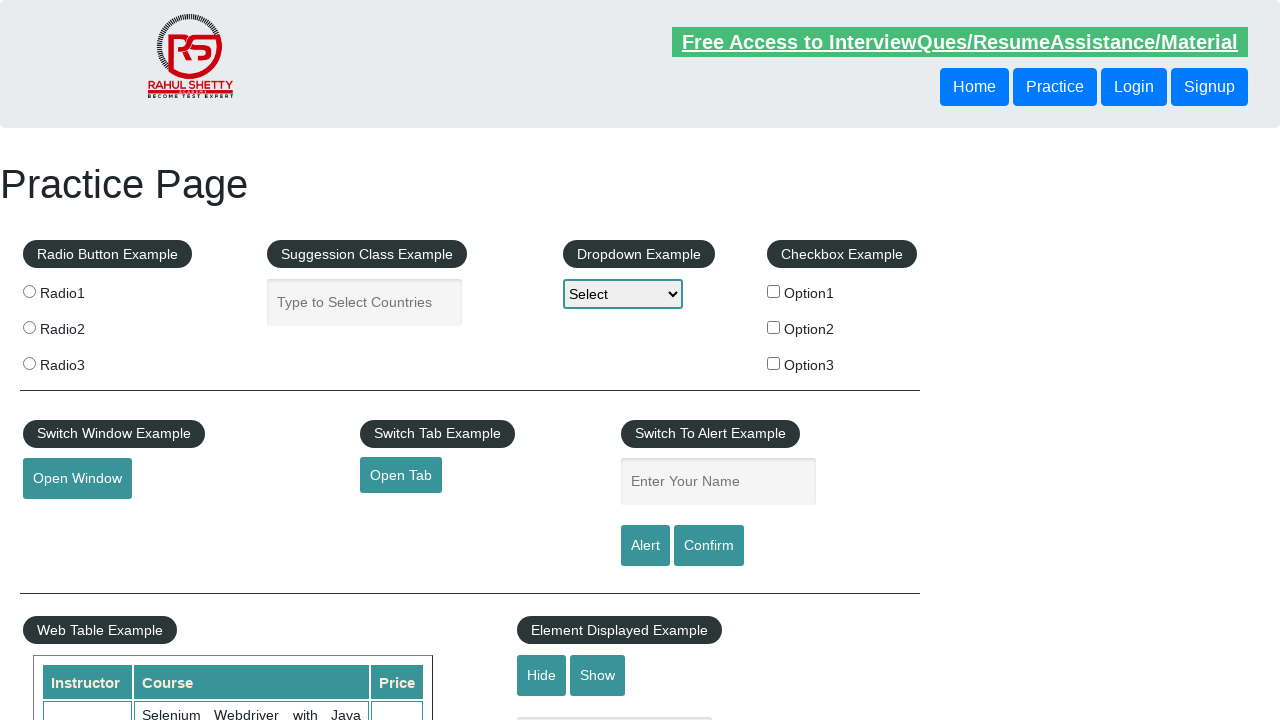

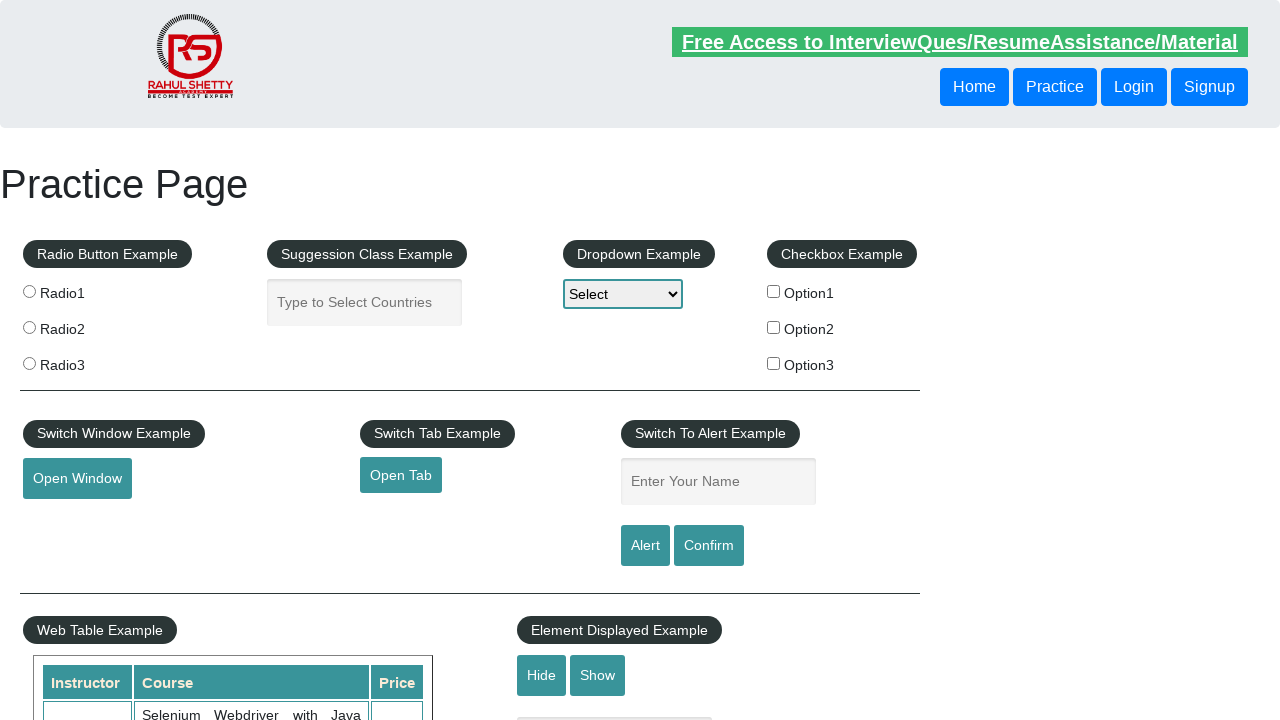